Tests empty form validation on the Sauce Demo login page by clicking the login button without entering any credentials and verifying the appropriate error message is displayed.

Starting URL: https://www.saucedemo.com/

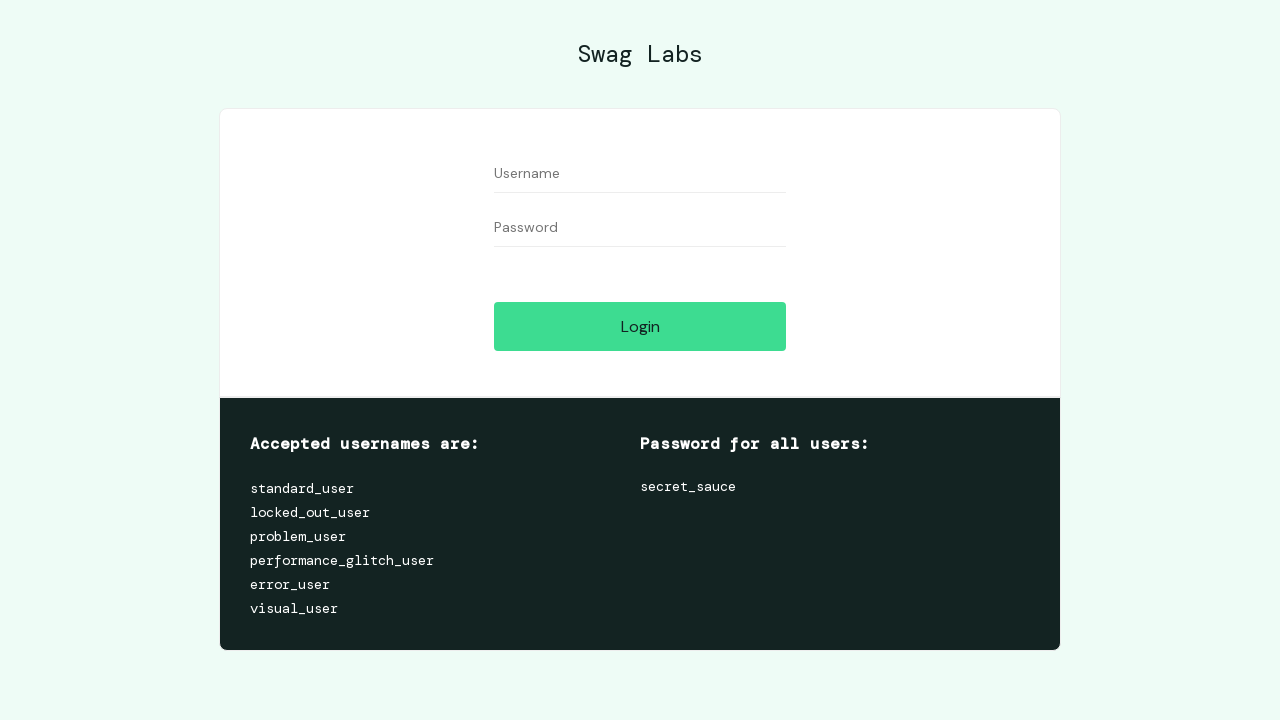

Set viewport size to 1936x1066
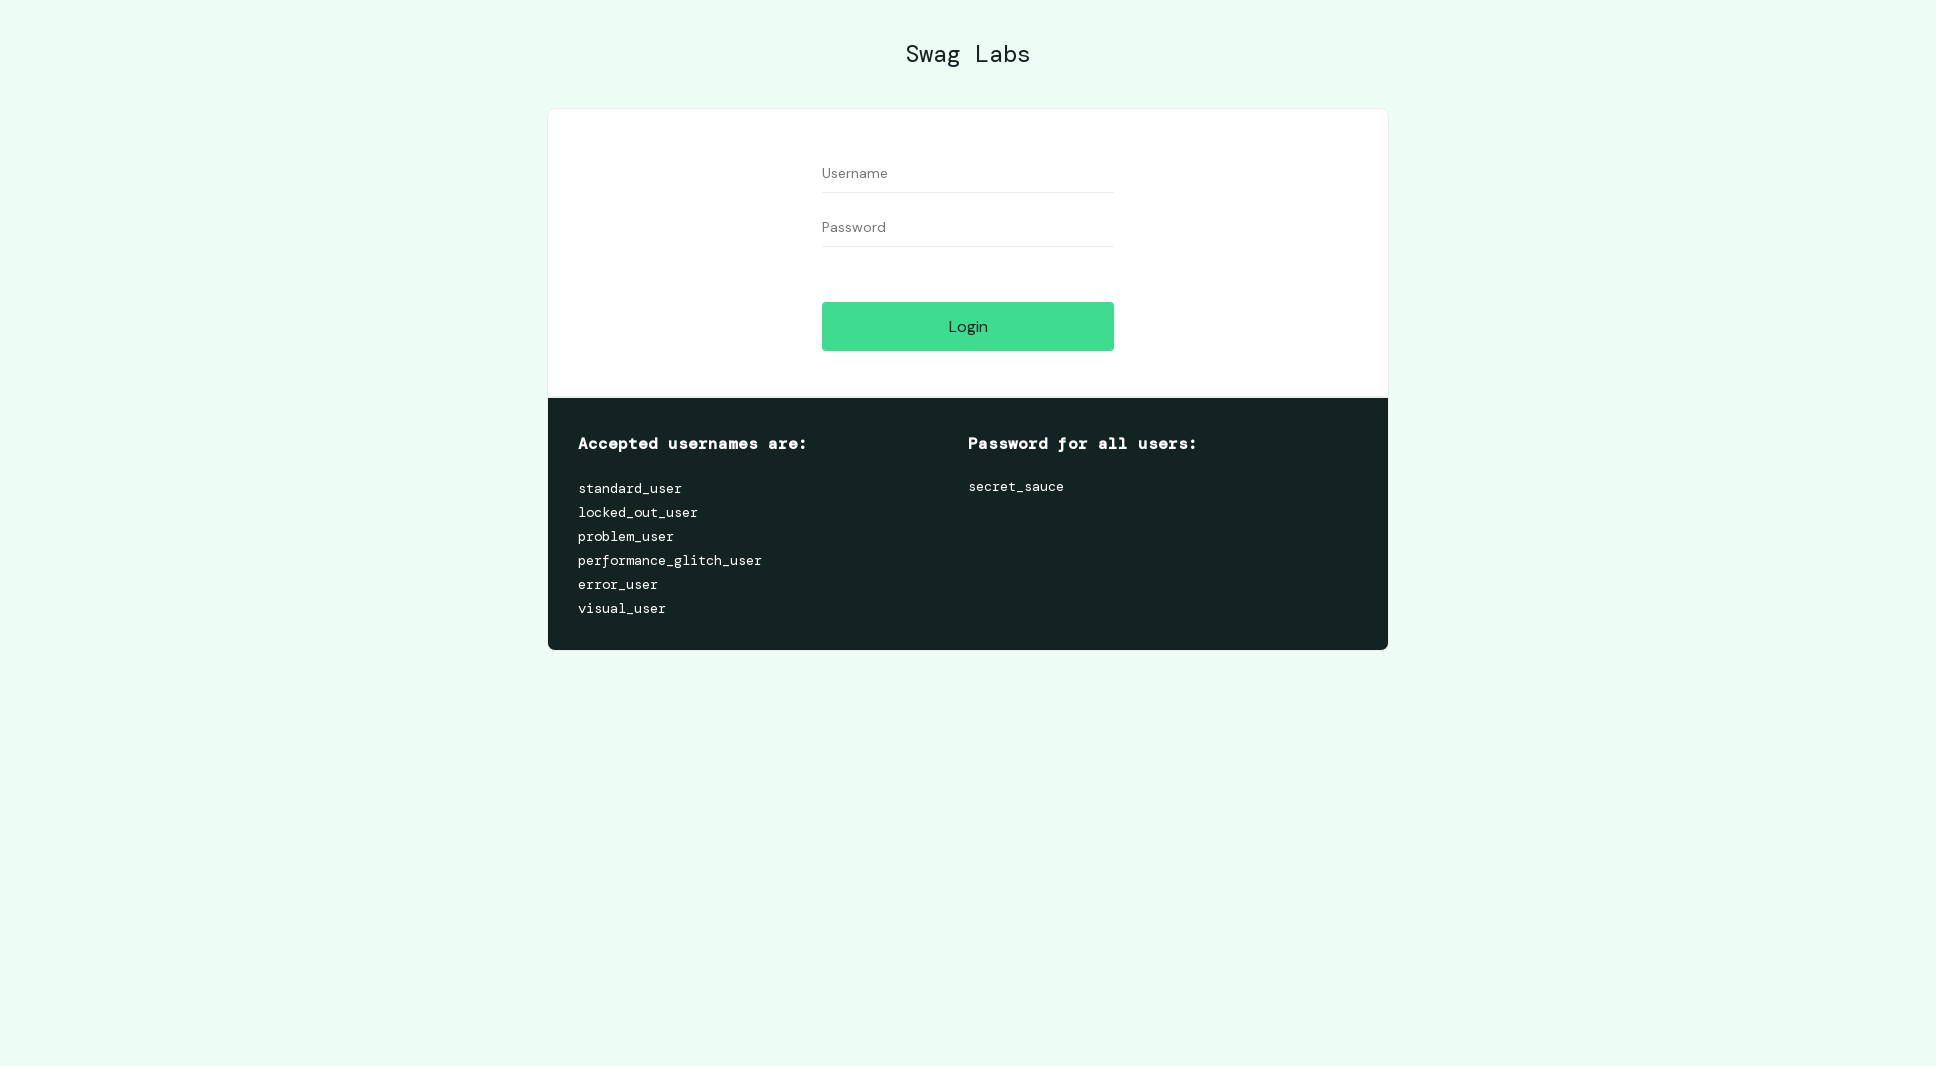

Clicked login button without entering credentials at (968, 326) on [data-test='login-button']
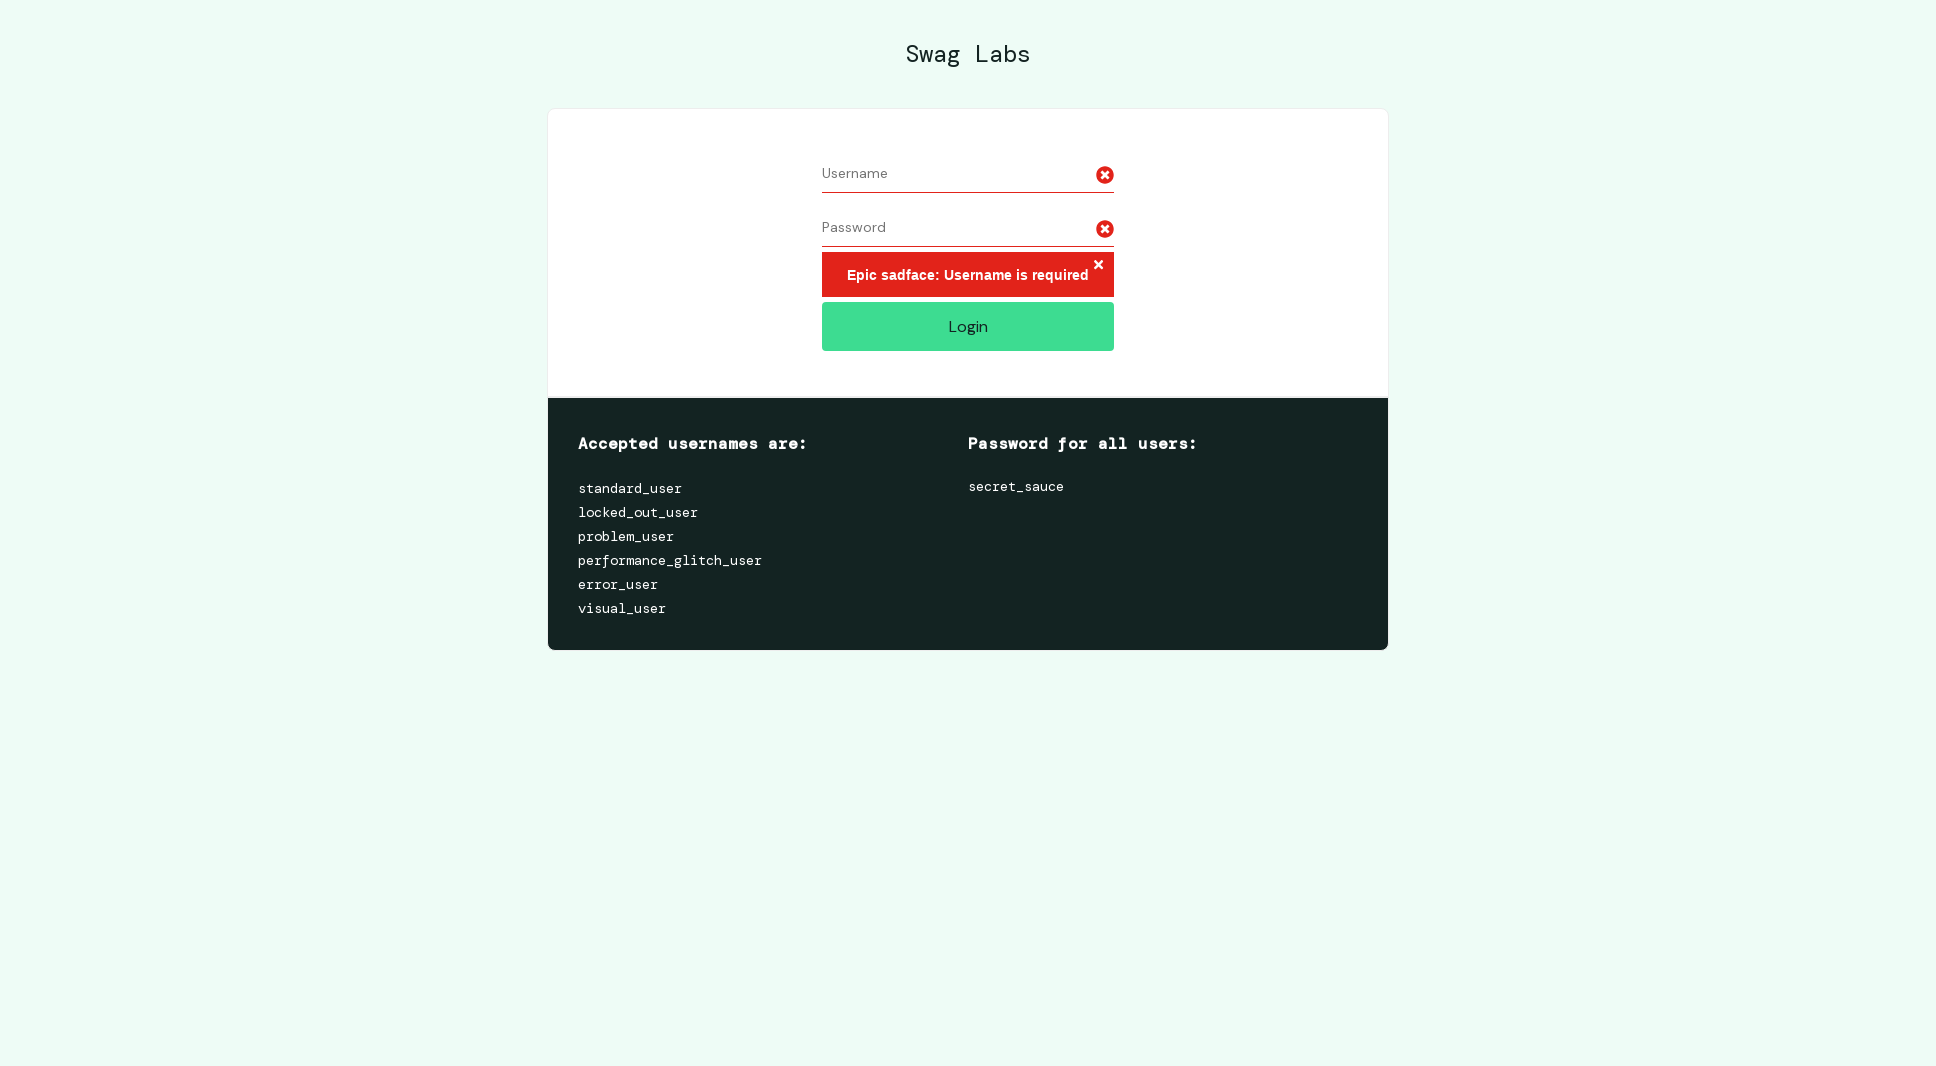

Error message element loaded
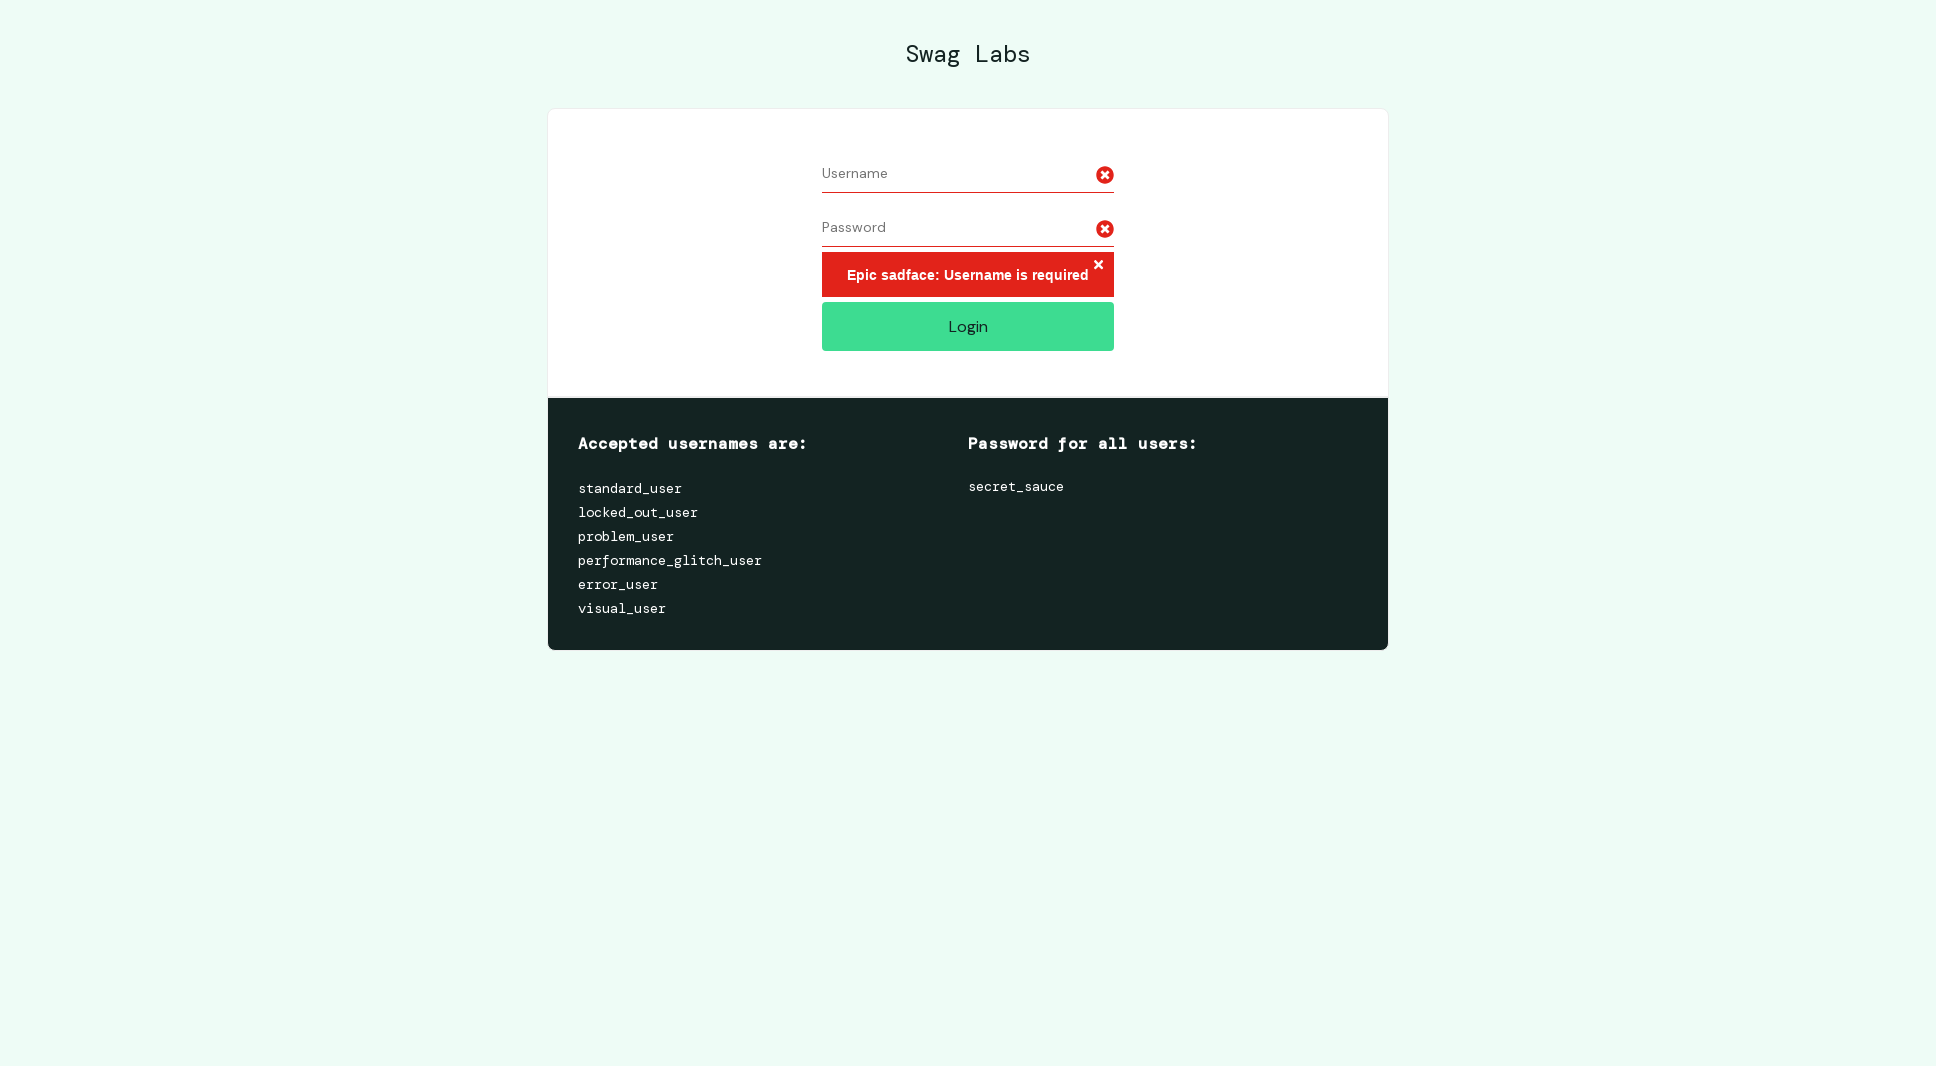

Verified error message: 'Epic sadface: Username is required'
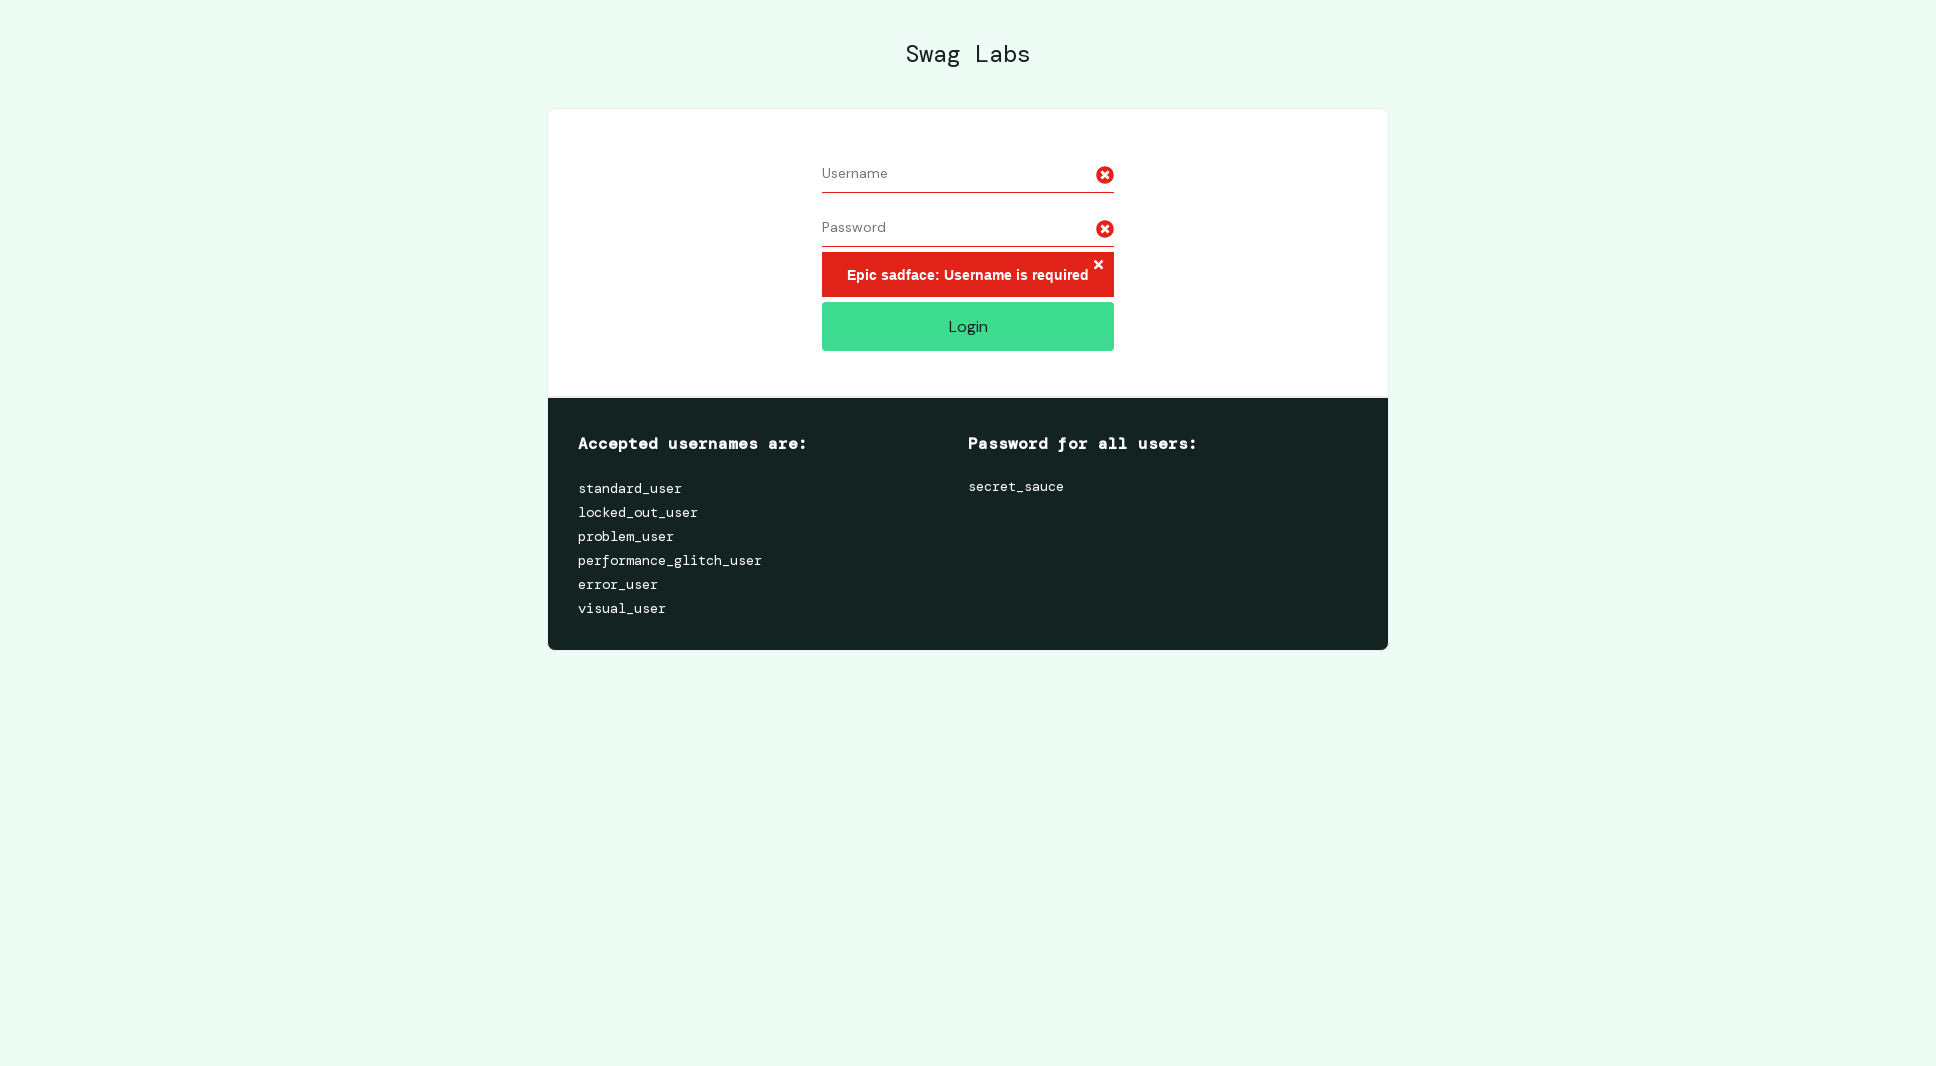

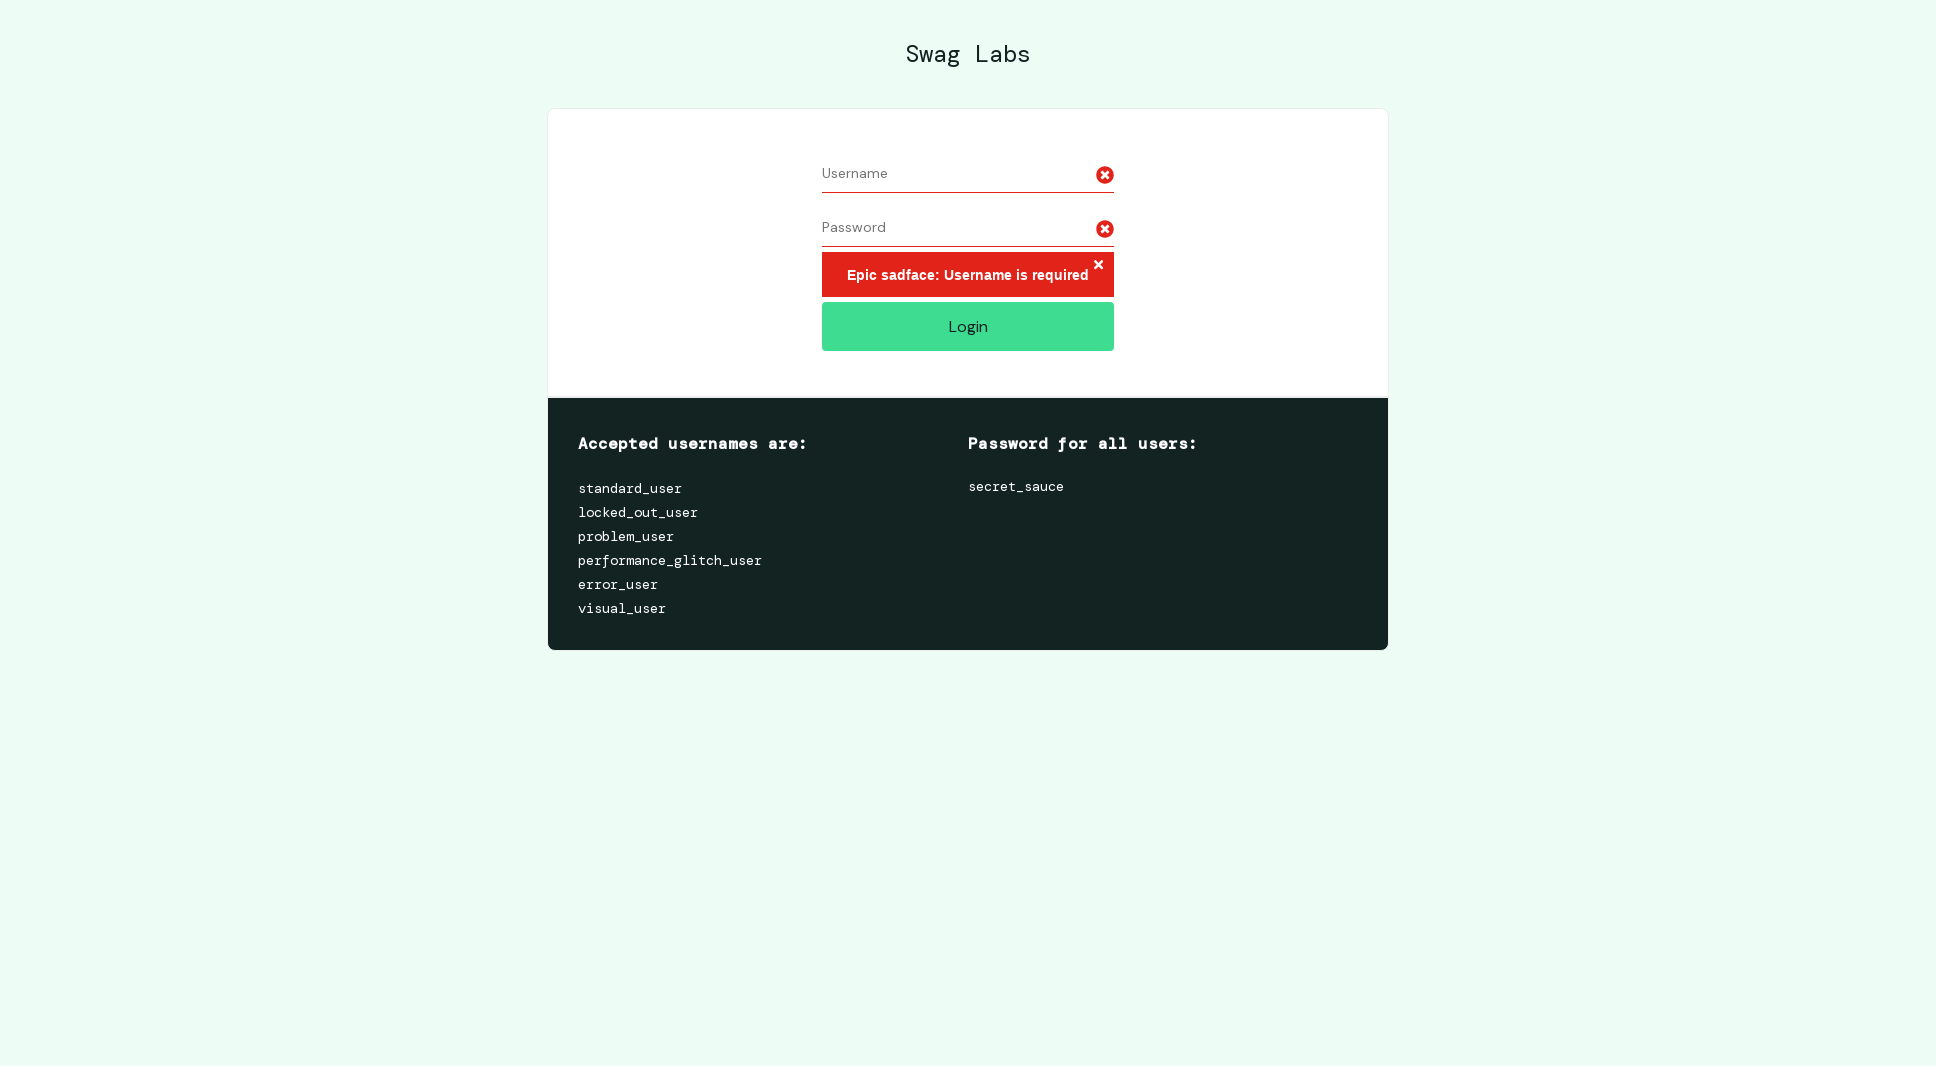